Tests JavaScript prompt dialog by entering text "Loop Academy" and verifying the result message displays the entered text.

Starting URL: https://demoqa.com/alerts

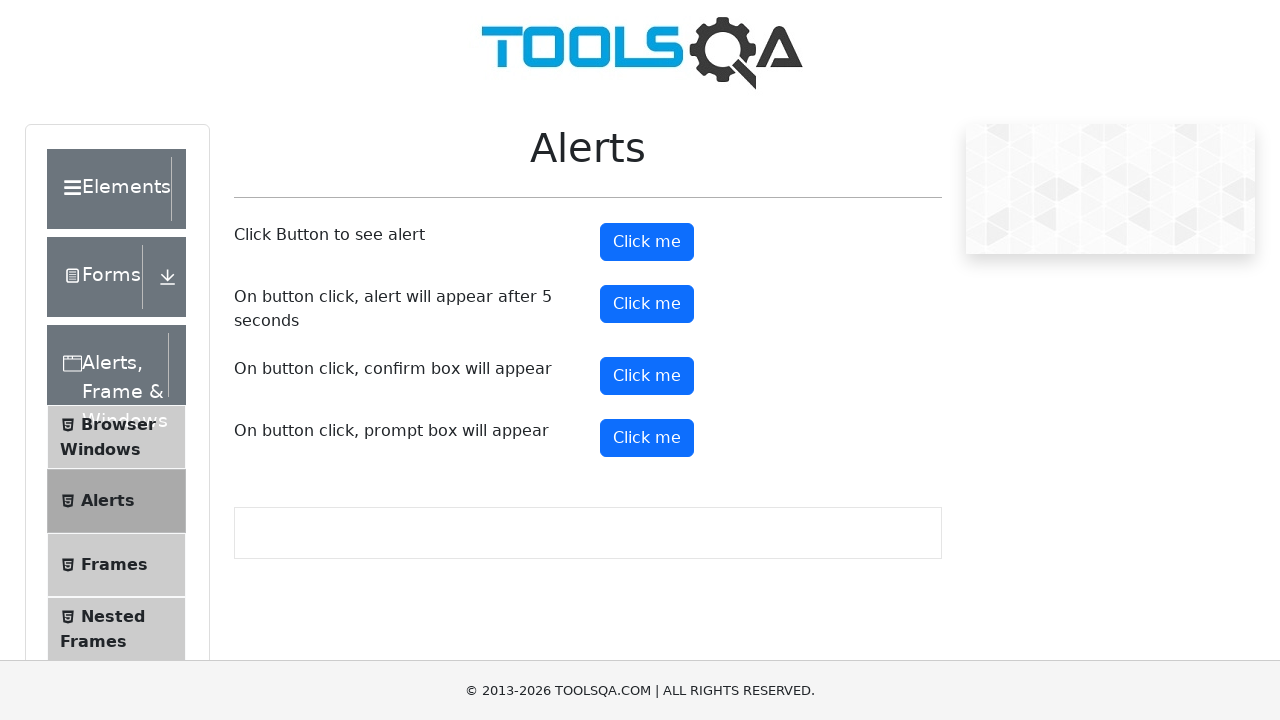

Set up dialog handler to accept prompt with 'Loop Academy'
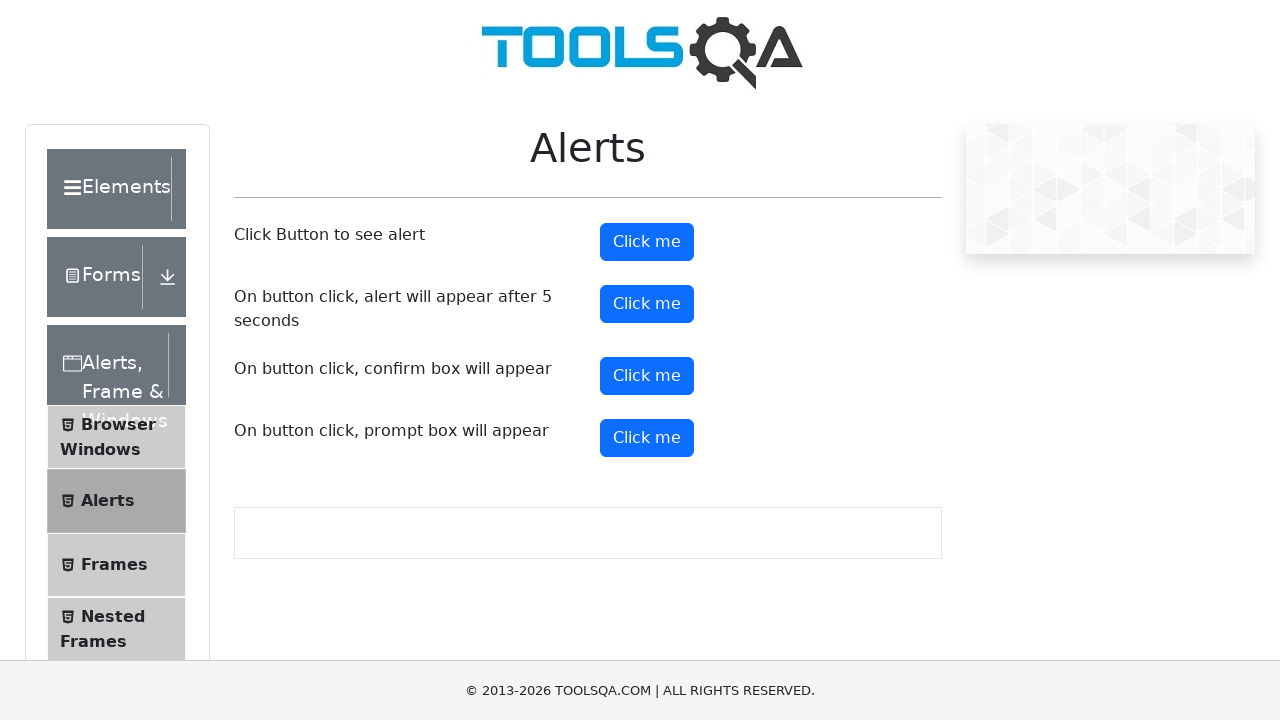

Clicked prompt button to trigger JavaScript dialog at (647, 438) on xpath=//button[@id='promtButton']
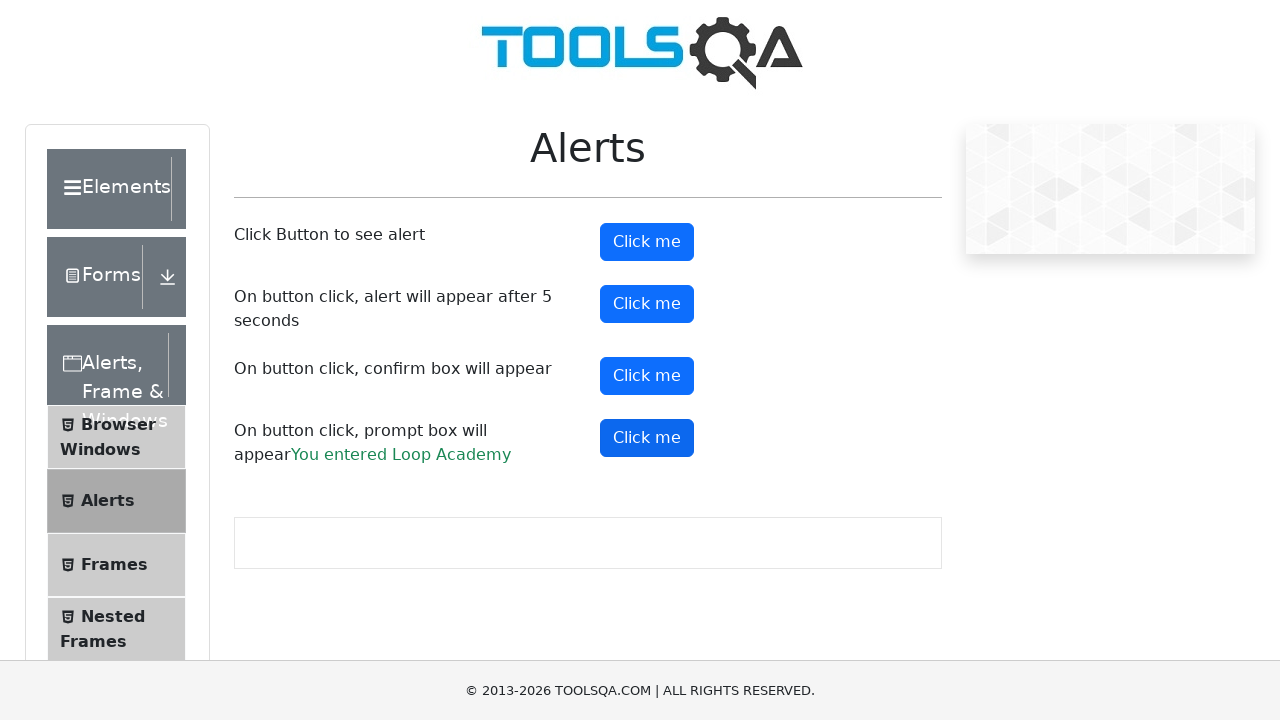

Result element loaded after prompt dialog was submitted
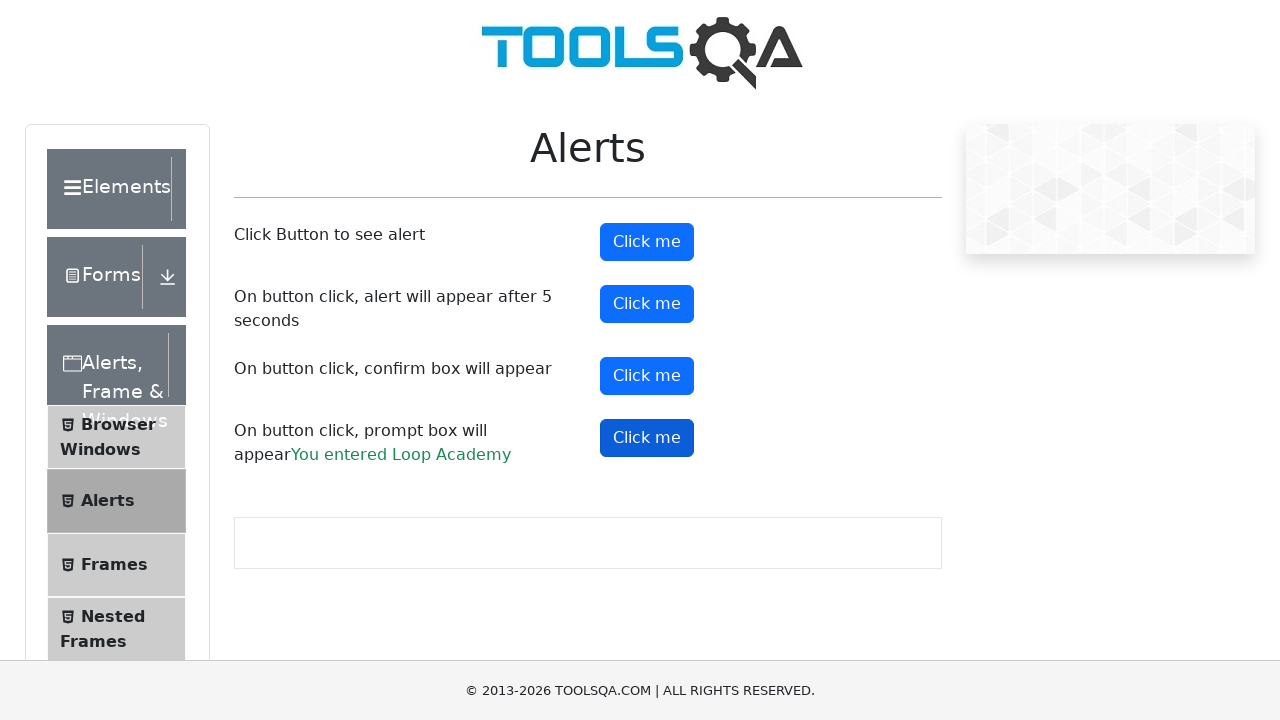

Retrieved result text from prompt result element
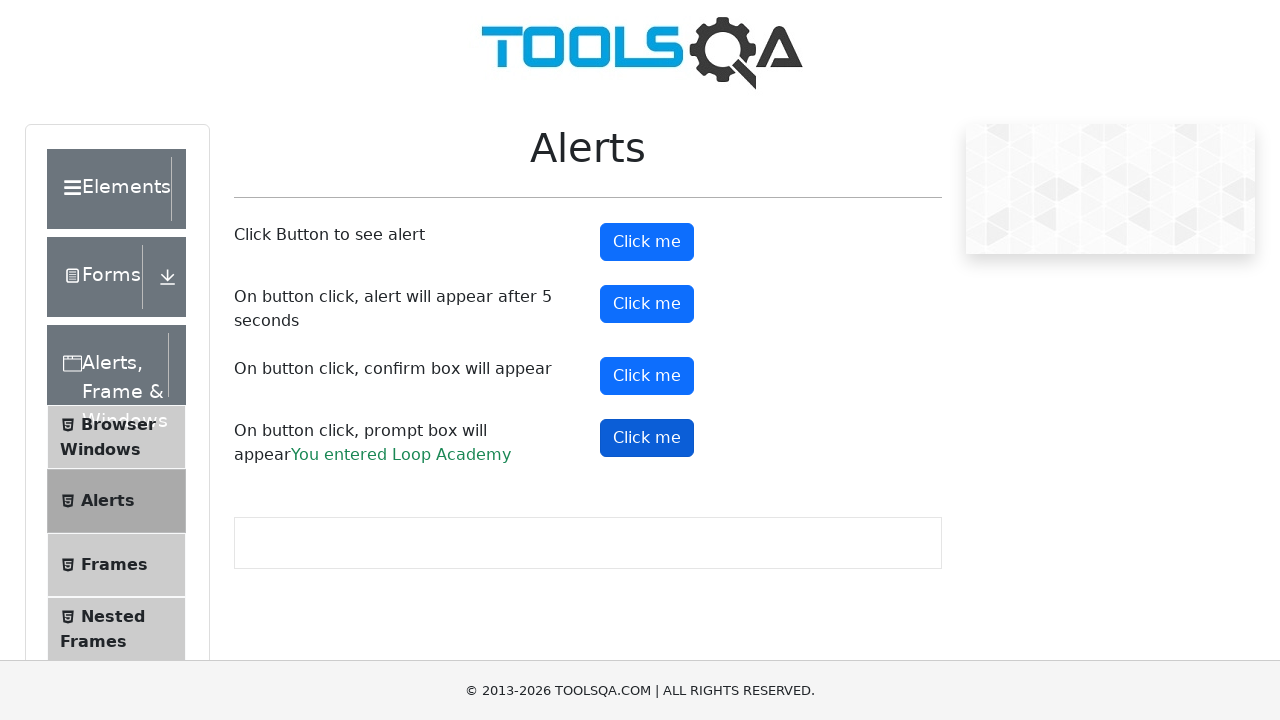

Verified that result message contains 'You entered Loop Academy'
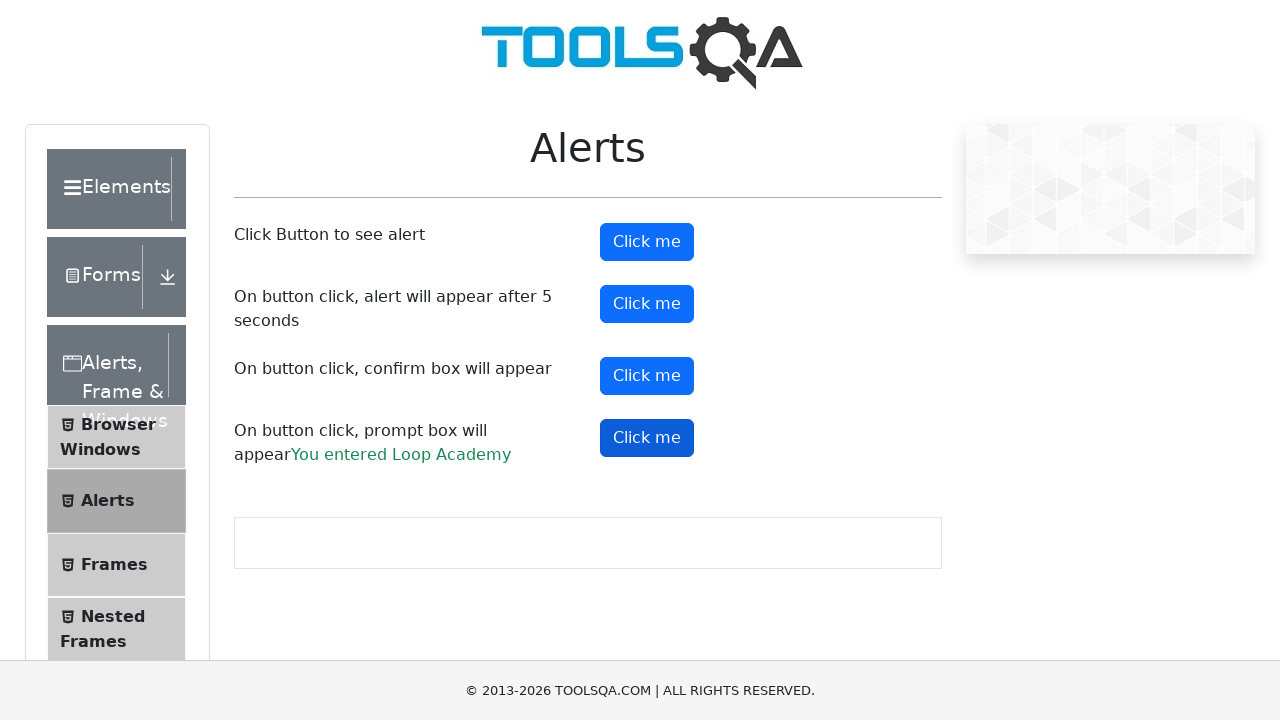

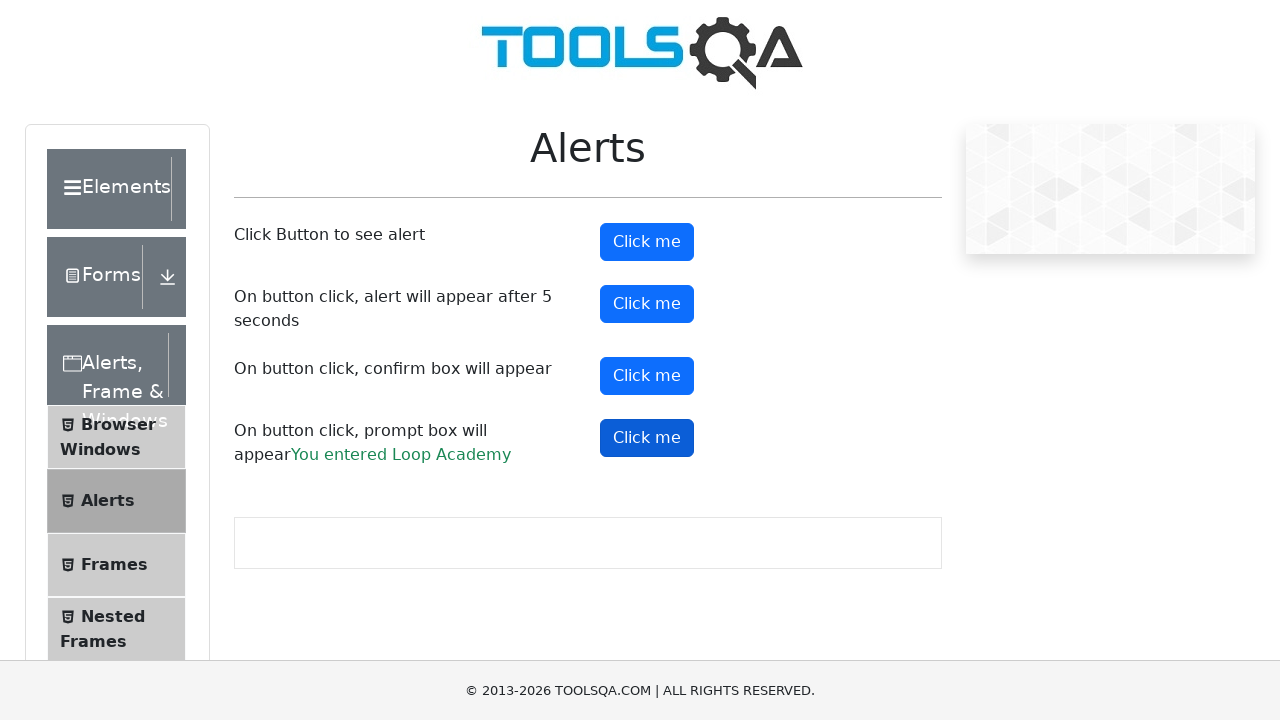